Tests an explicit wait scenario by waiting for a price to change to 100, then clicking a book button, calculating a mathematical formula based on an input value, filling in the answer, and submitting the form.

Starting URL: http://suninjuly.github.io/explicit_wait2.html

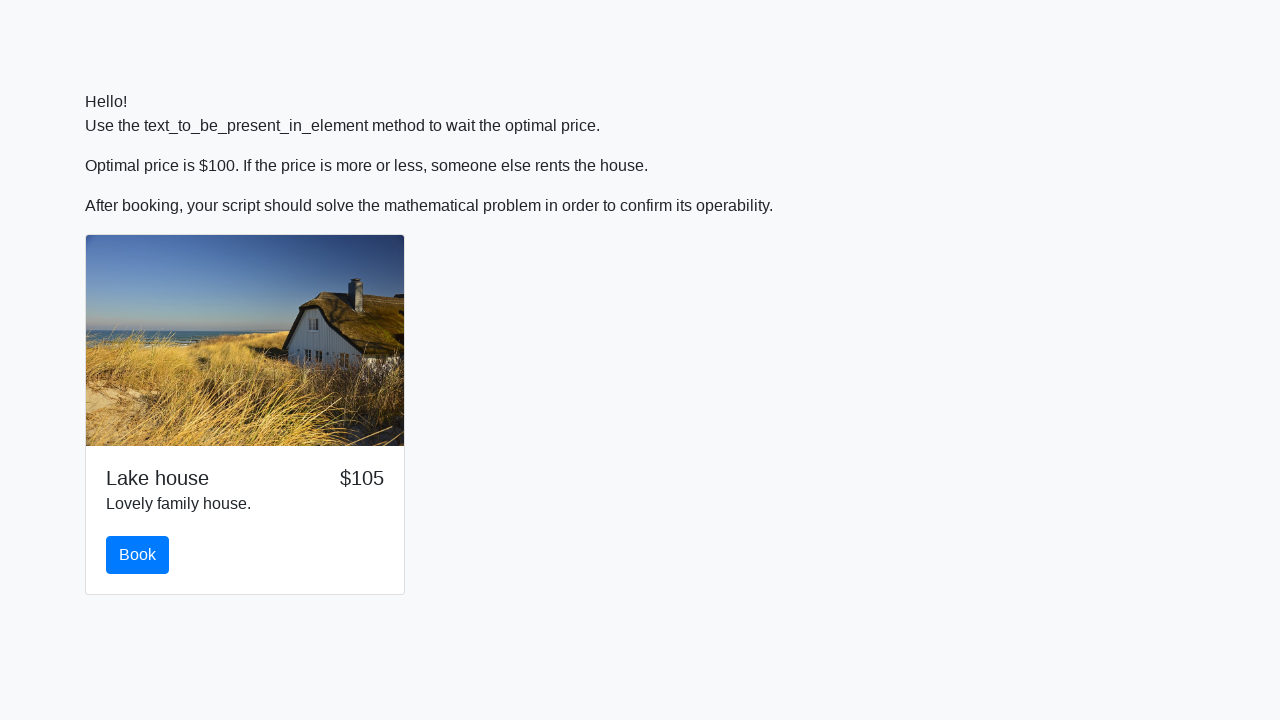

Waited for price element to change to 100
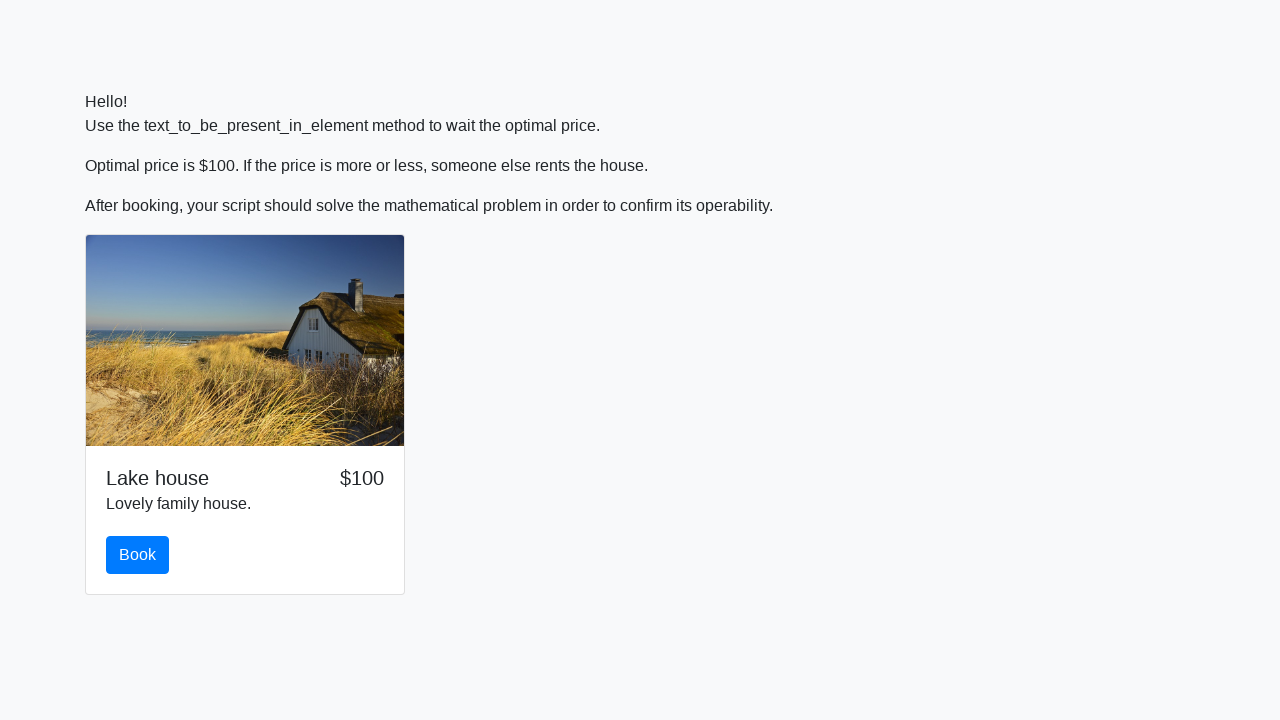

Clicked the book button at (138, 555) on #book
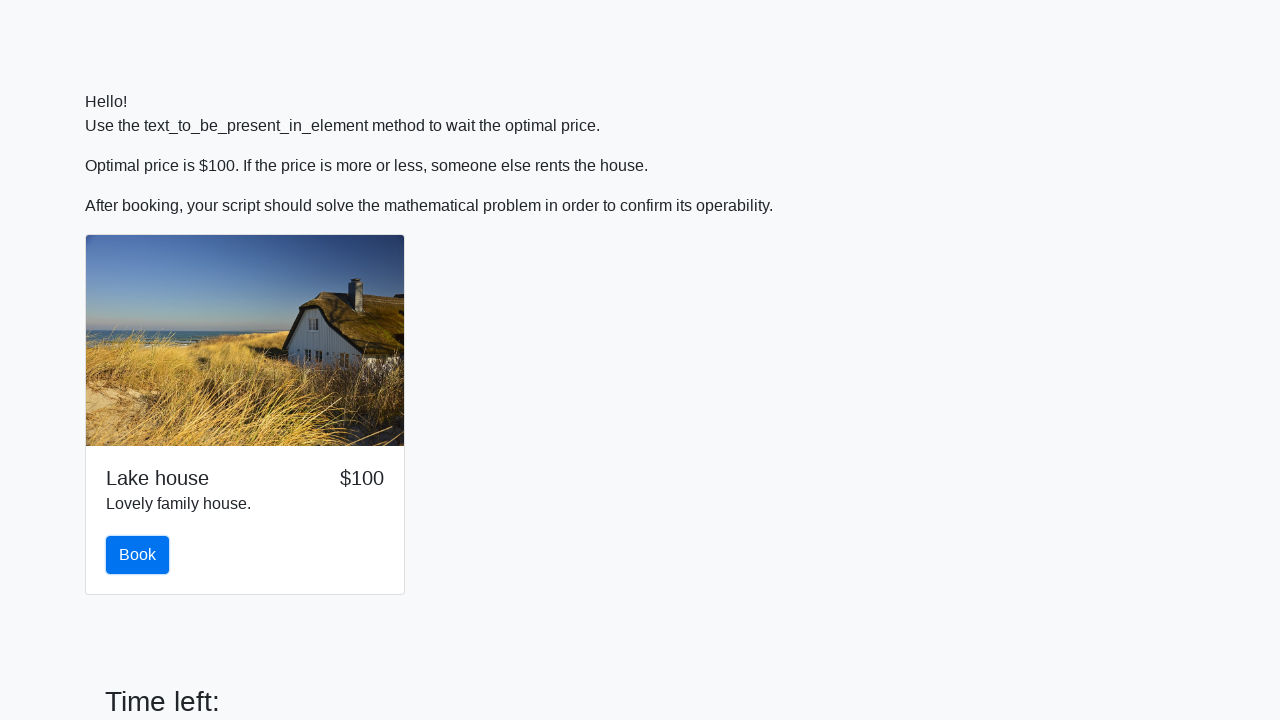

Retrieved x value from input field: 28
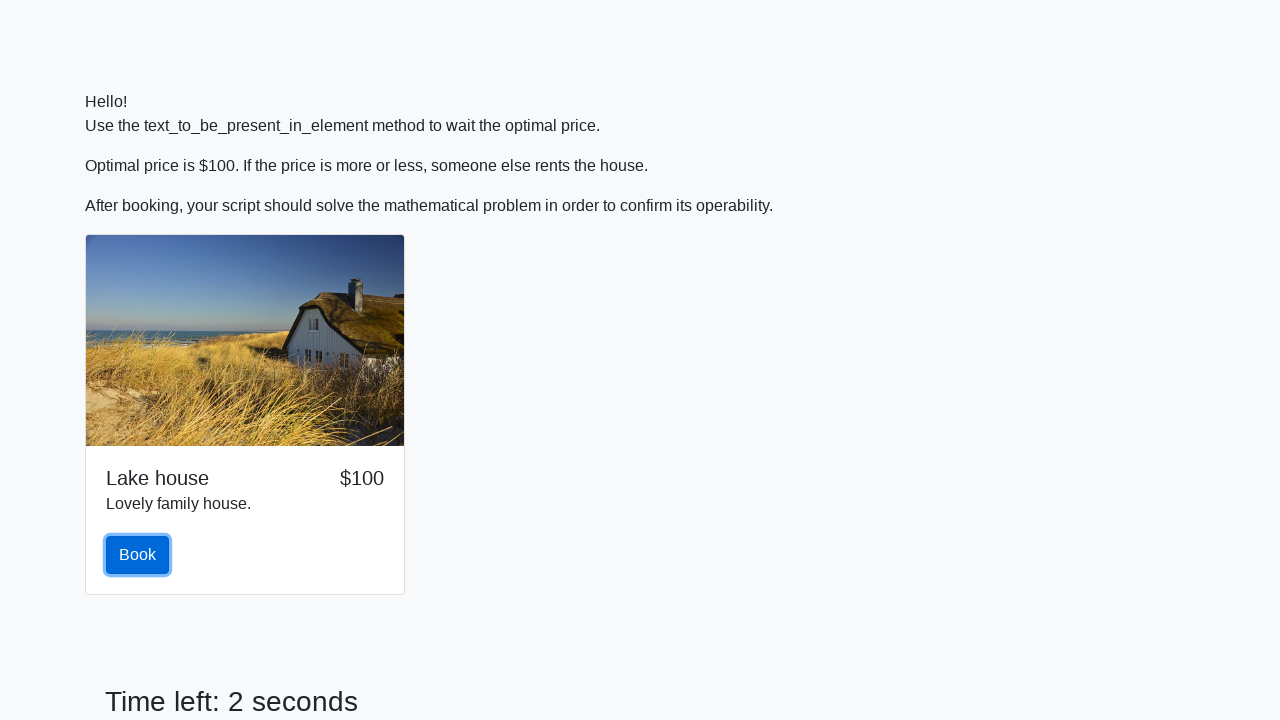

Calculated mathematical formula result: 1.178922486622755
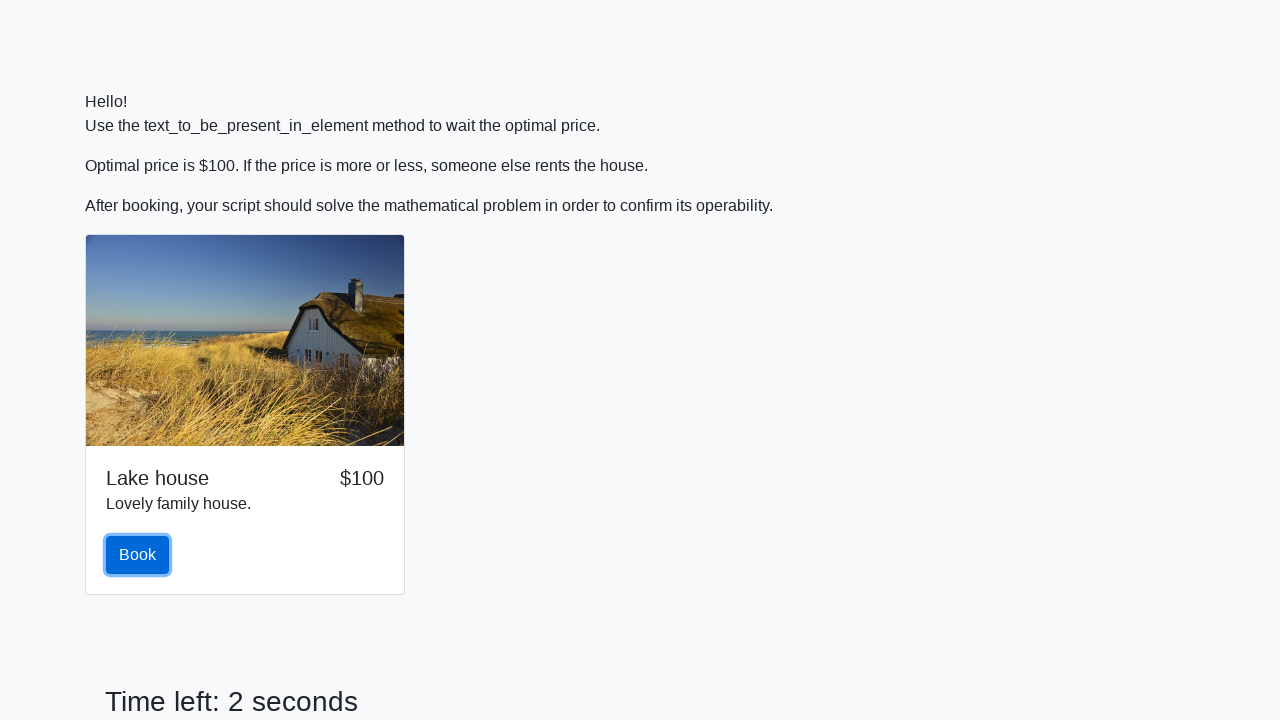

Filled answer field with calculated value: 1.178922486622755 on #answer
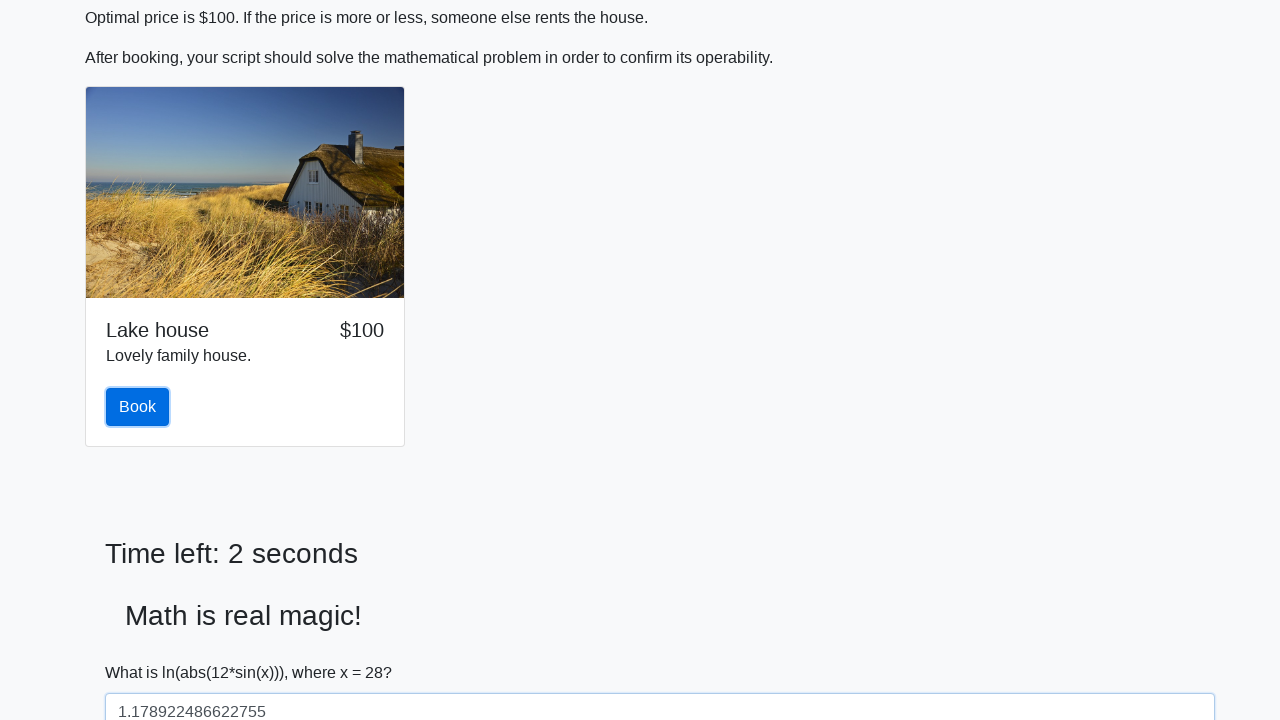

Clicked the solve button to submit the form at (143, 651) on #solve
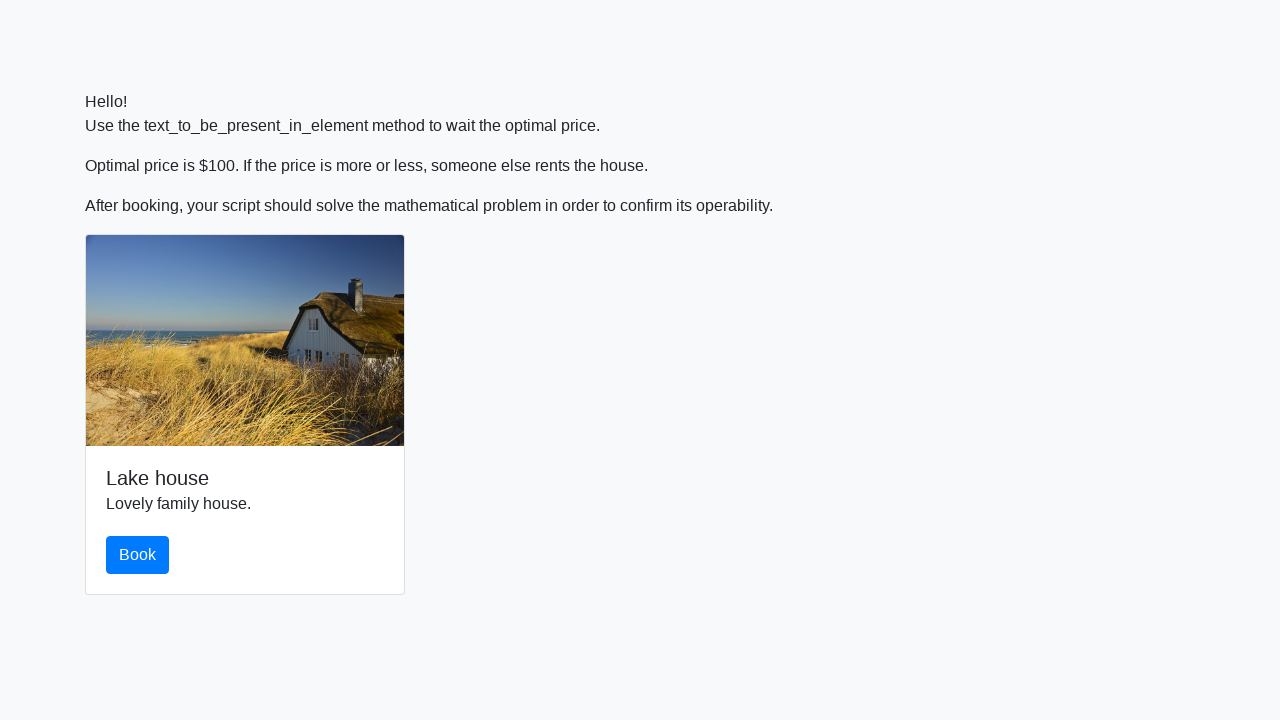

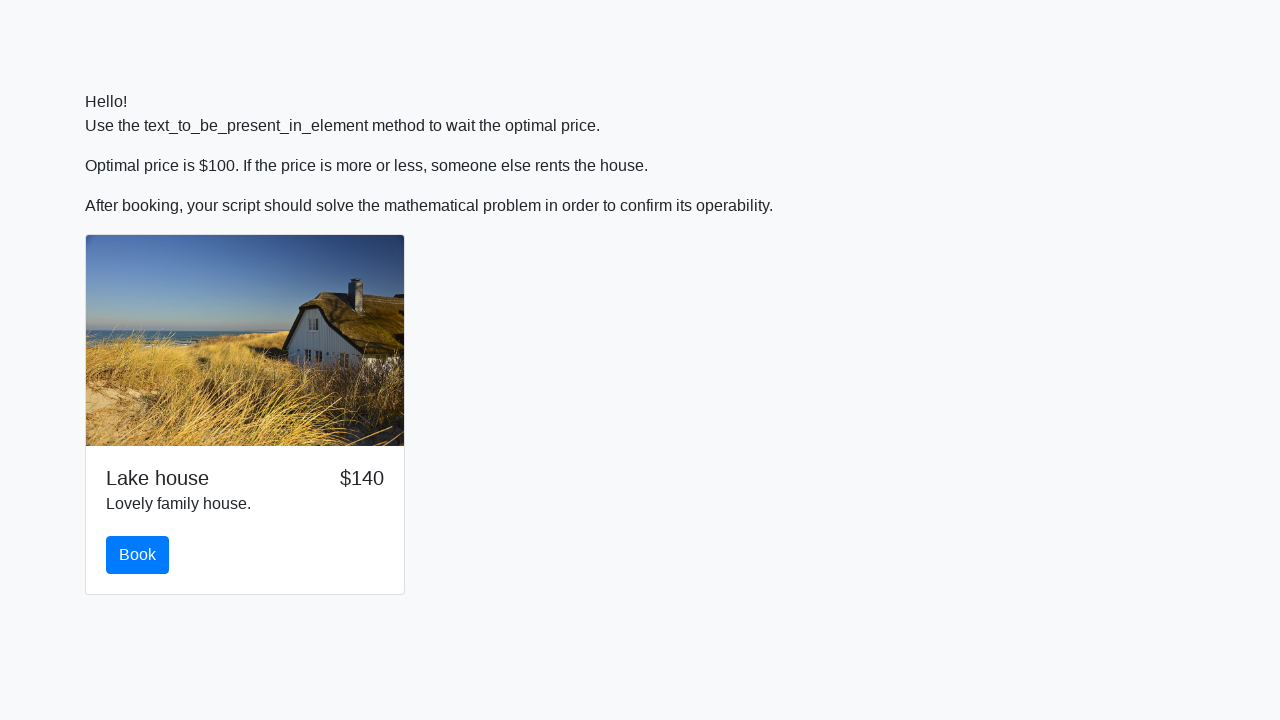